Tests dynamic loading by clicking a button and waiting for hidden content to appear

Starting URL: http://the-internet.herokuapp.com/dynamic_loading/2

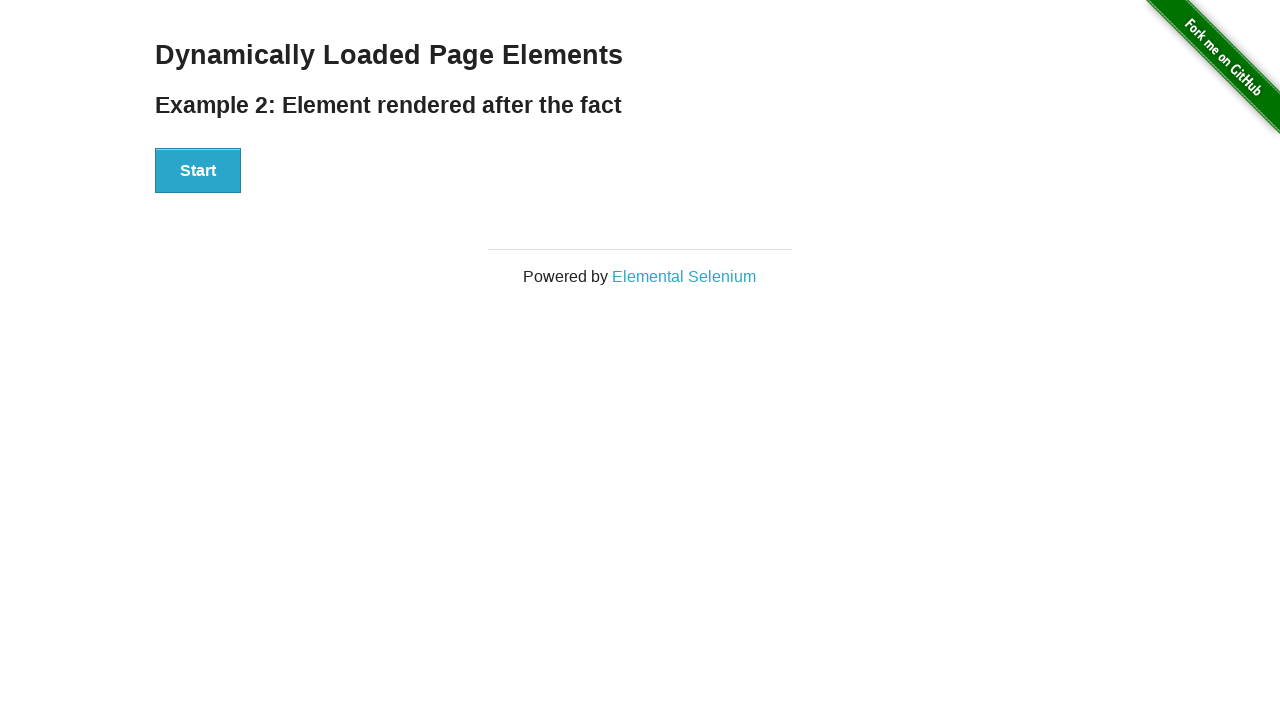

Clicked the start button to trigger dynamic loading at (198, 171) on xpath=//div[@id='start']/button
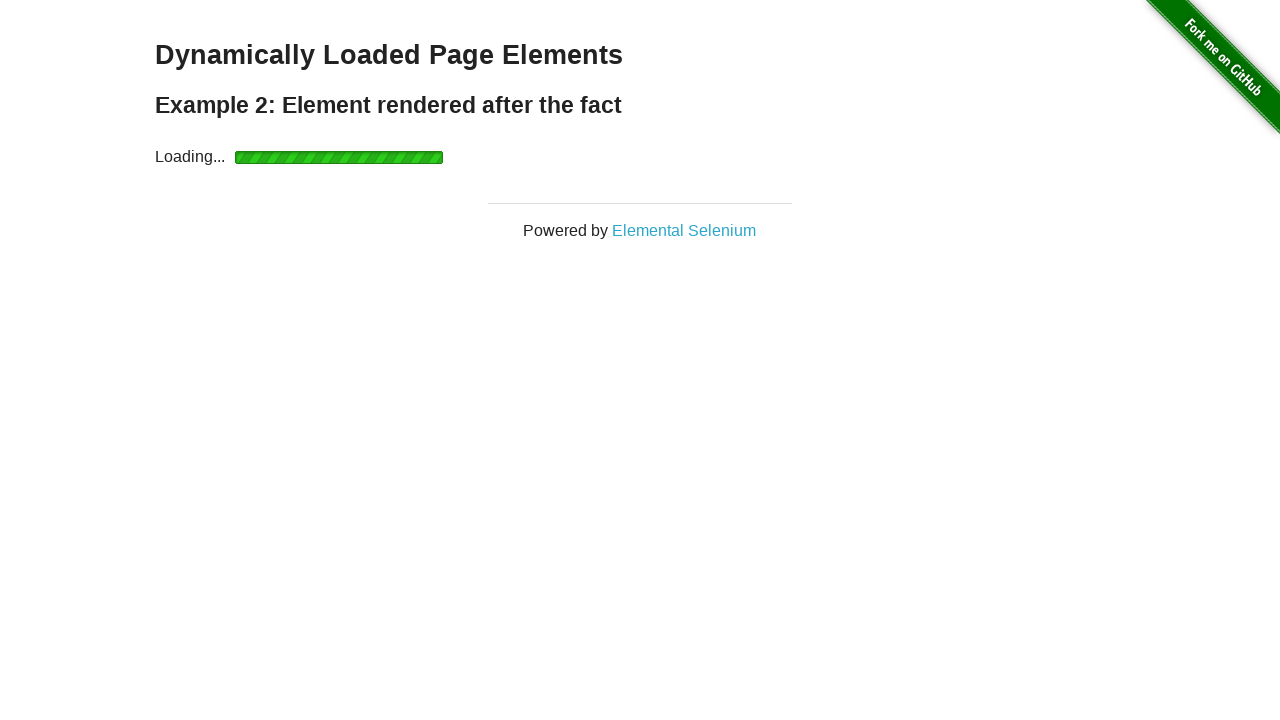

Waited for 'Hello World!' text to appear in the finish div
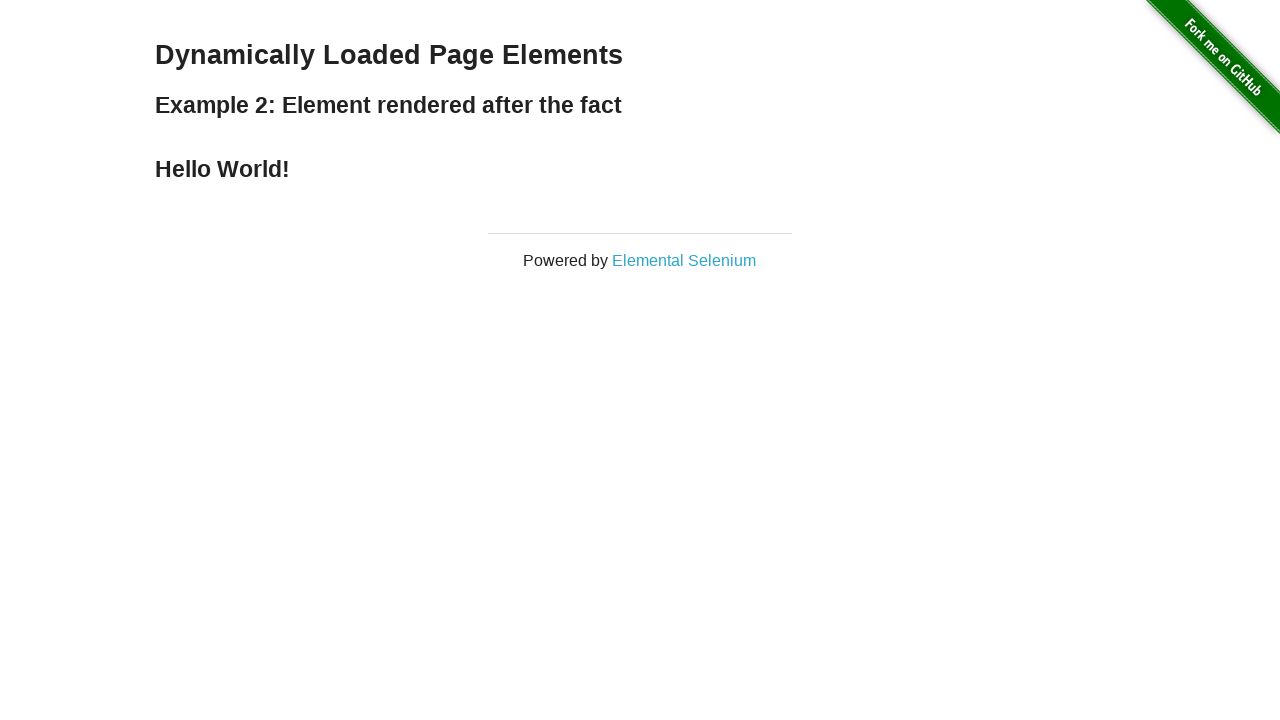

Located the Hello World element
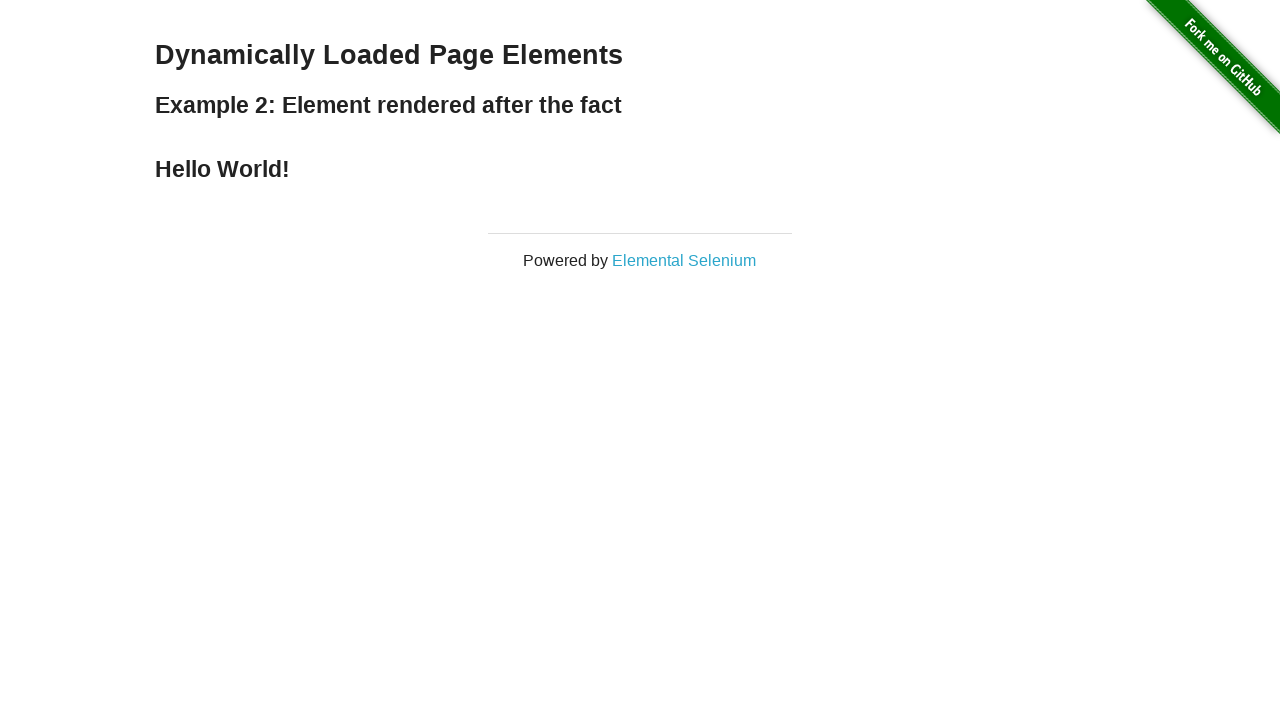

Verified that the element contains 'Hello World!' text
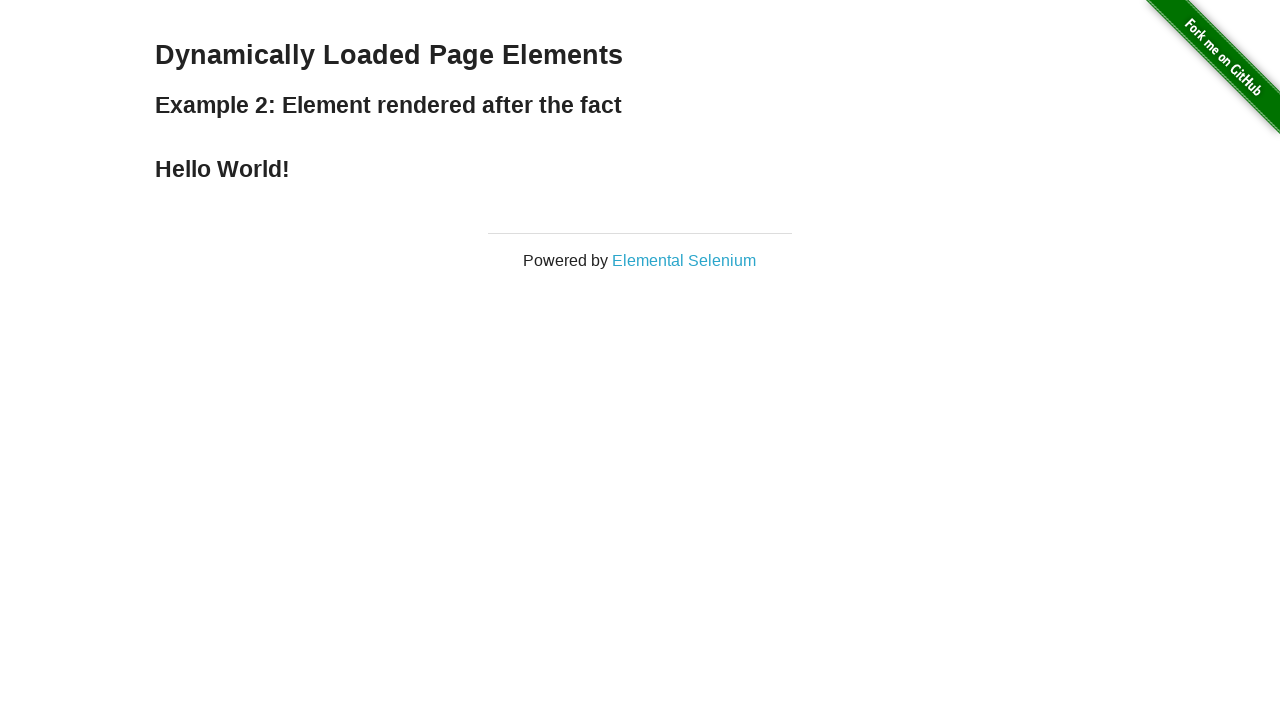

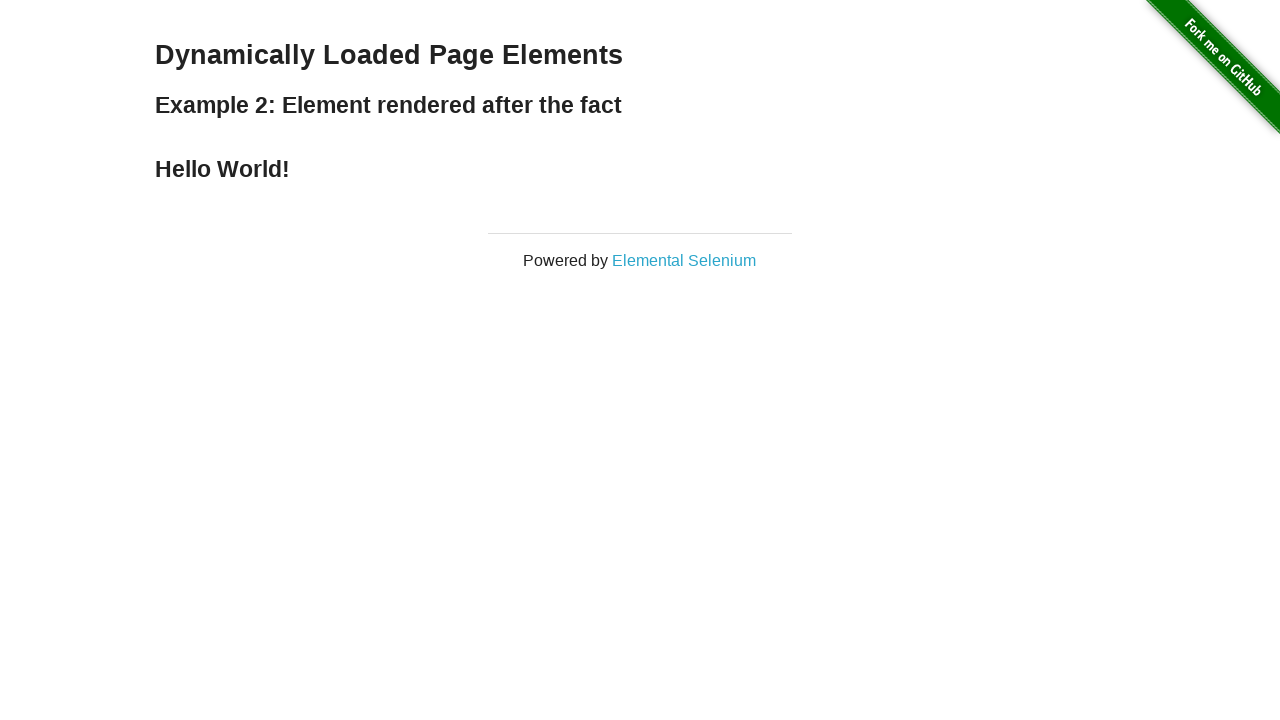